Tests checkbox functionality on a practice page by clicking a checkbox and verifying its selected state, verifying another checkbox is not selected, and confirming page header is displayed

Starting URL: https://rahulshettyacademy.com/AutomationPractice/

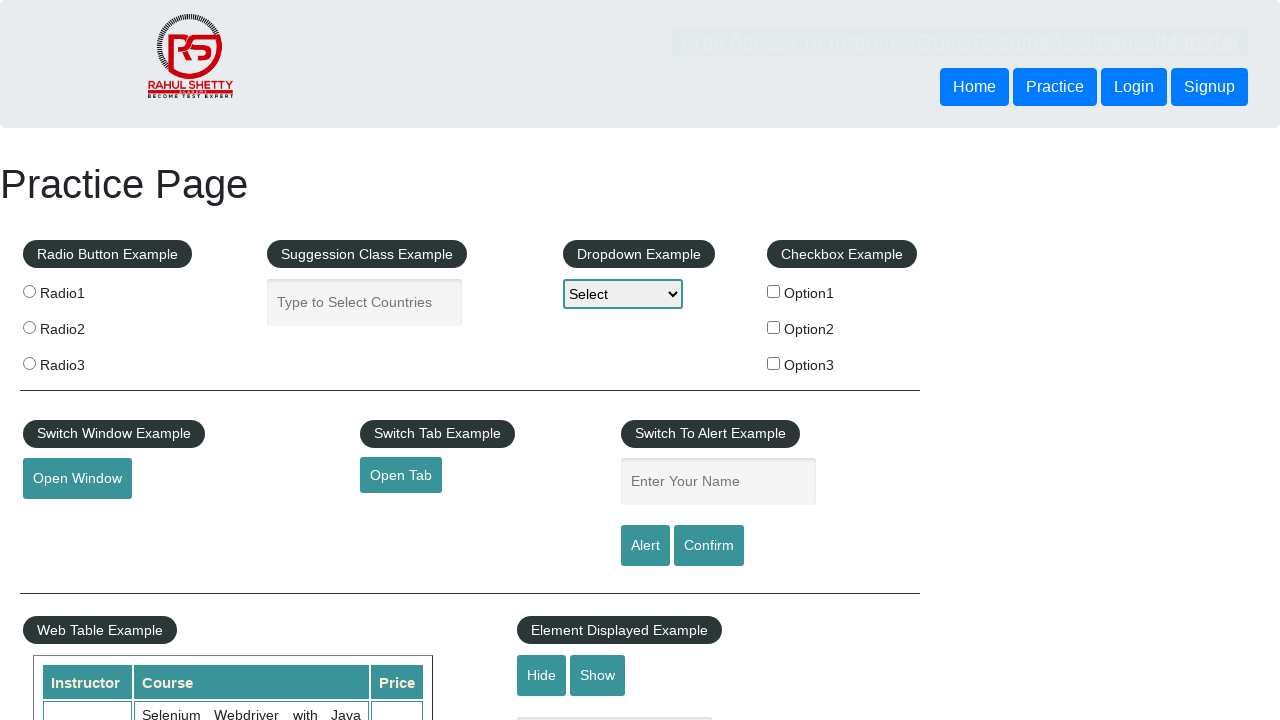

Clicked checkbox option 2 at (774, 327) on #checkBoxOption2
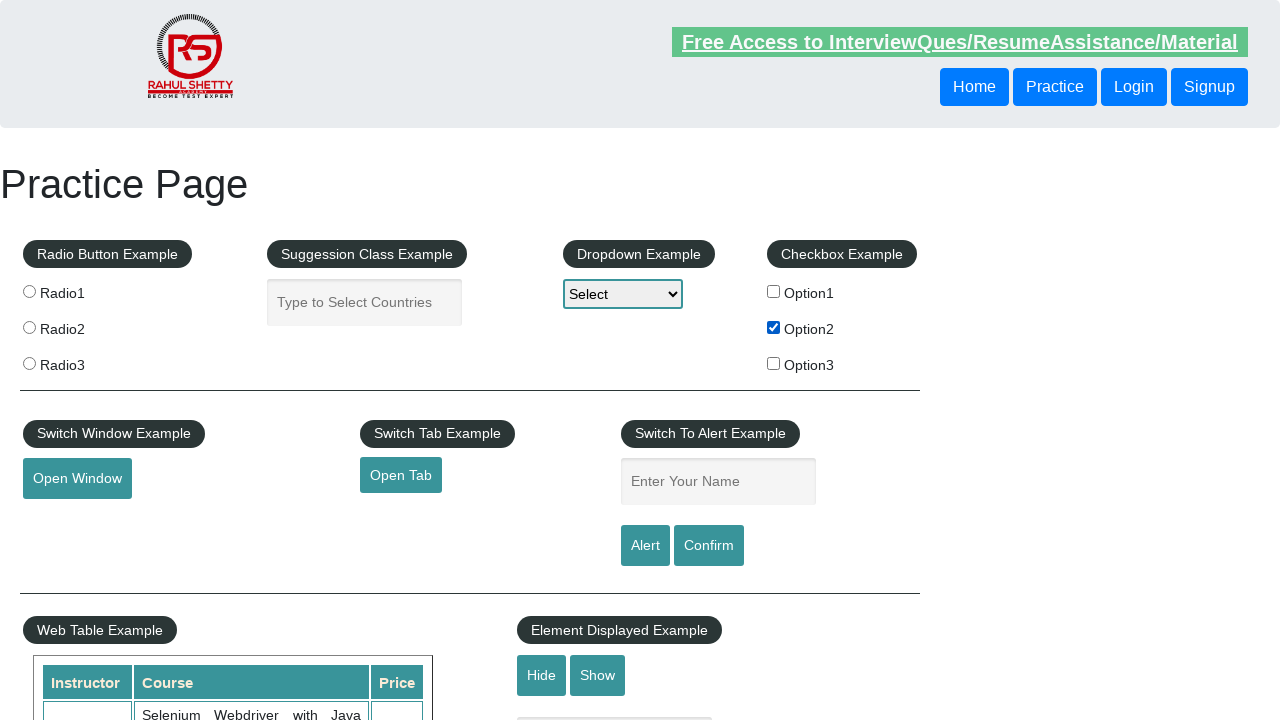

Verified that checkbox option 2 is checked
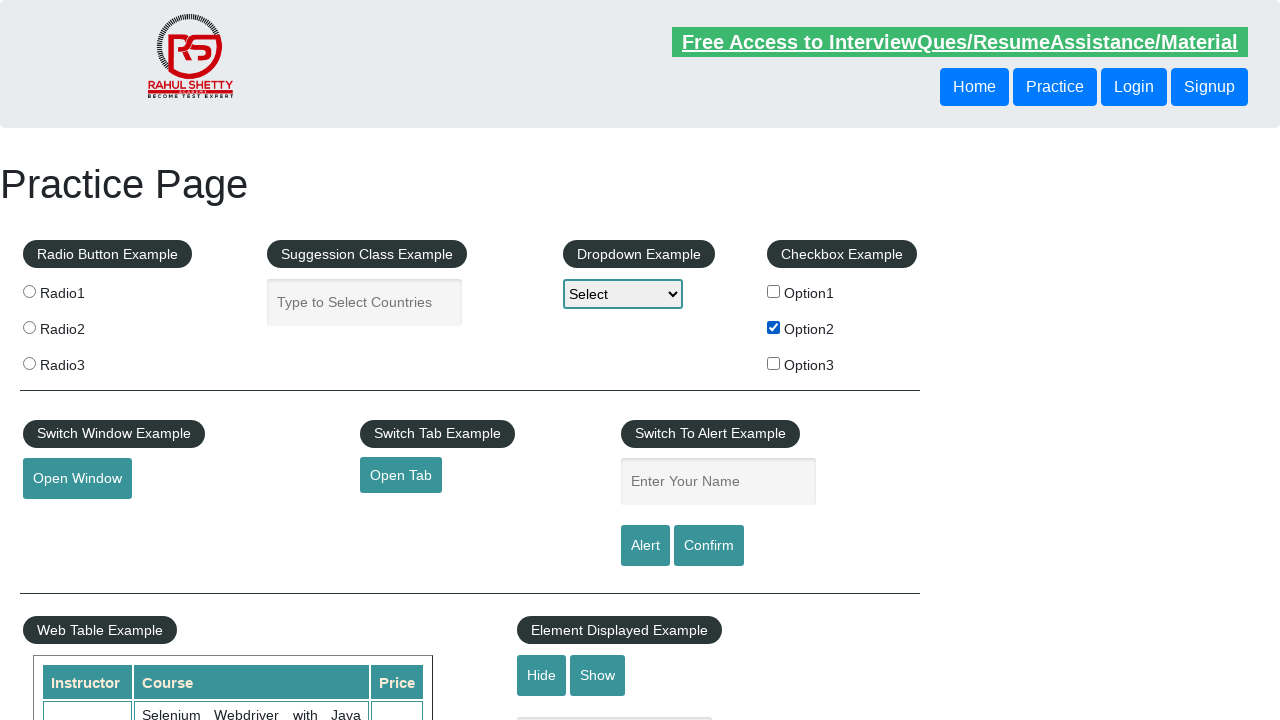

Verified that checkbox option 3 is not checked
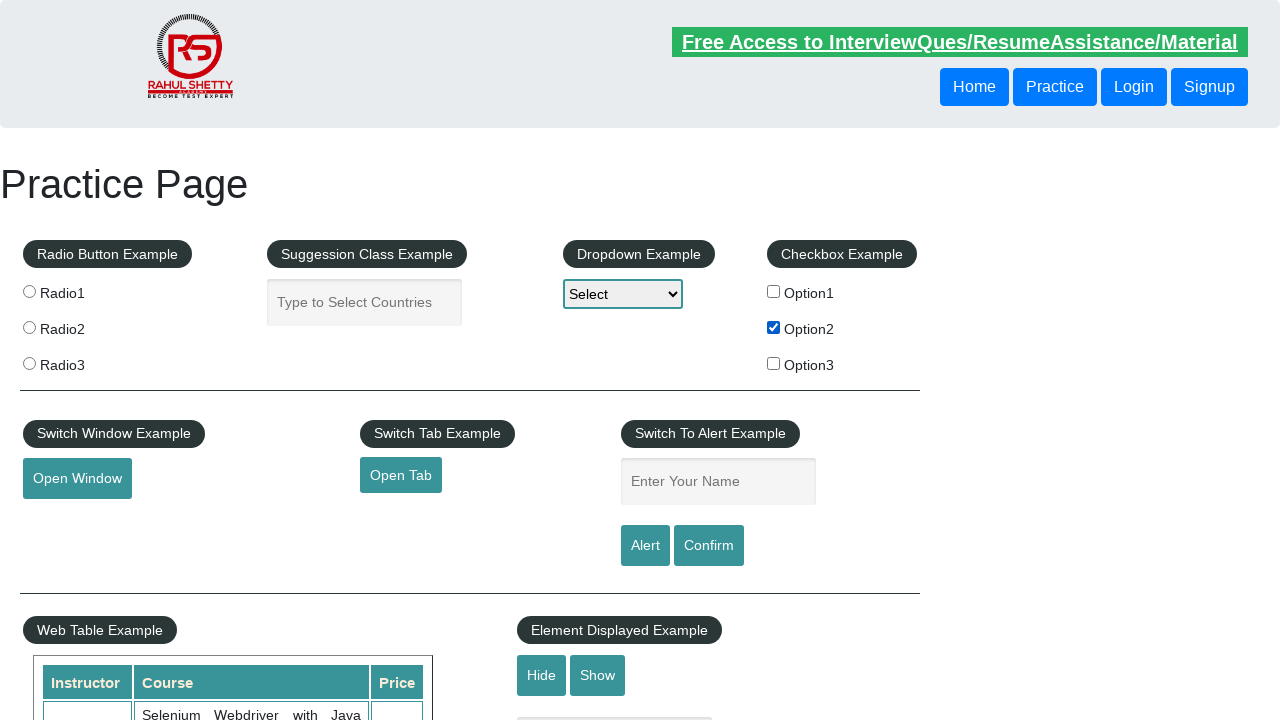

Verified that Practice Page header is visible
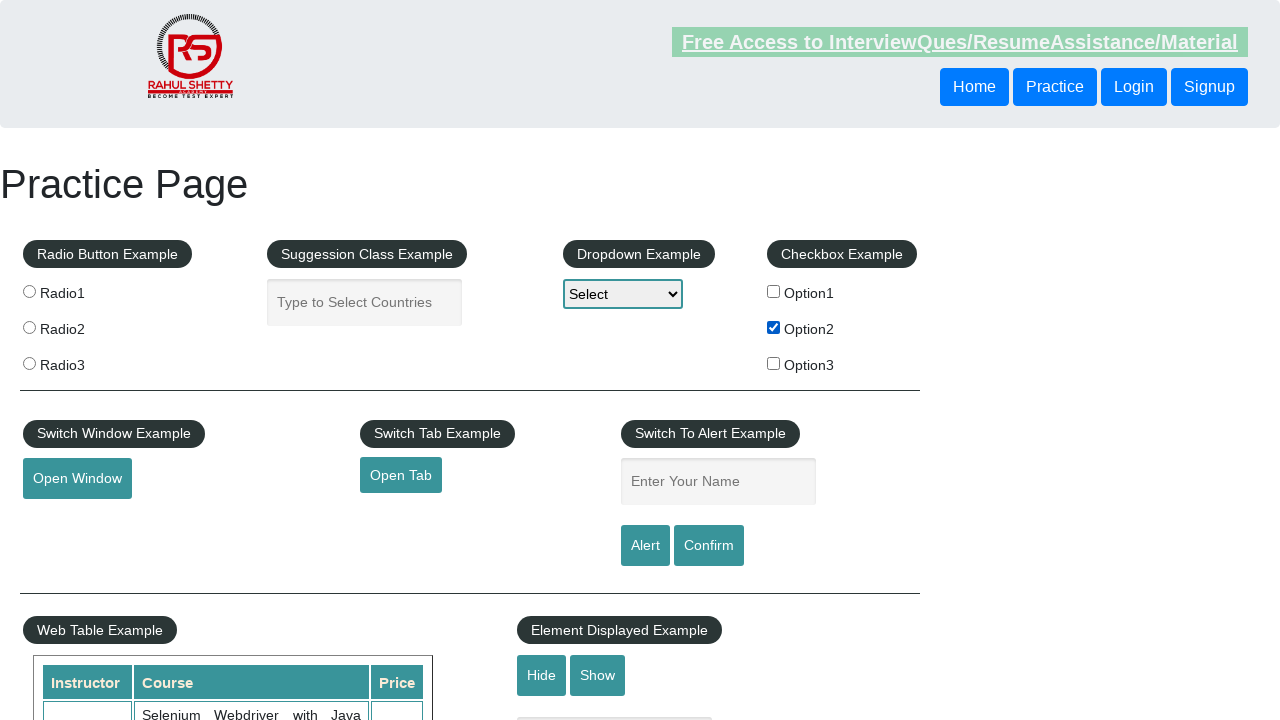

Verified that radio button 2 is enabled
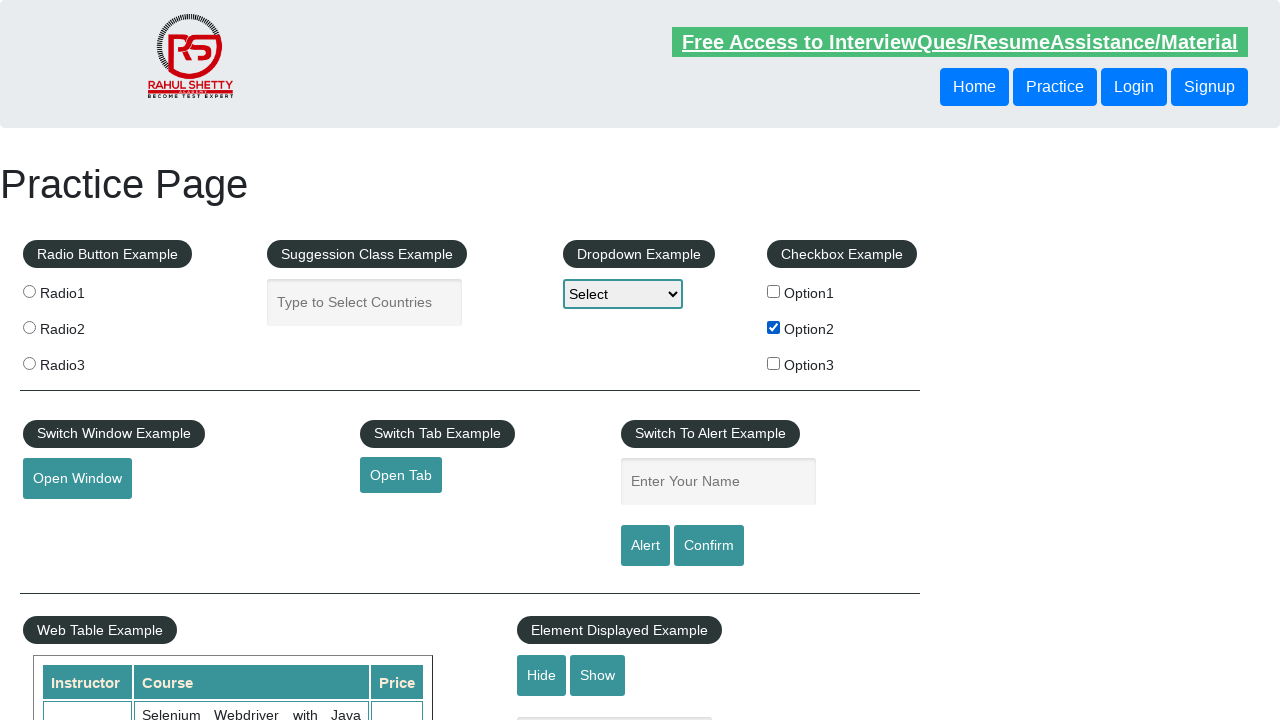

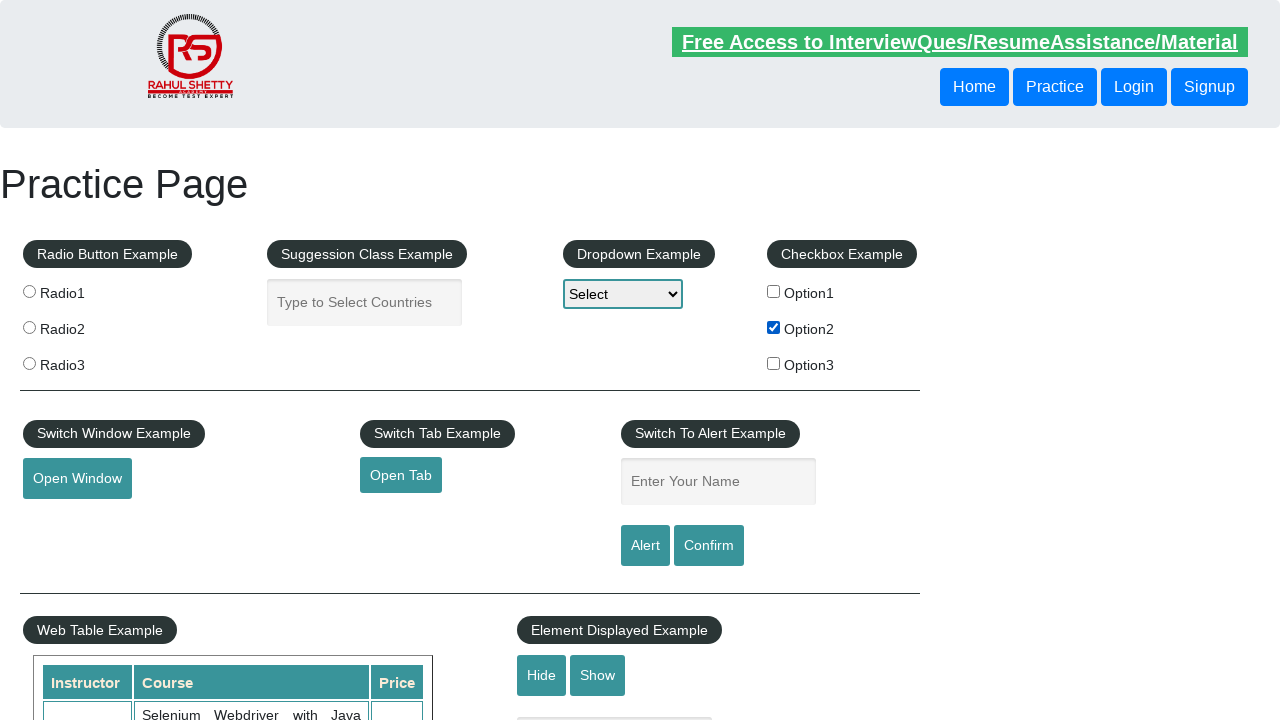